Tests filtering to display all items after applying other filters

Starting URL: https://demo.playwright.dev/todomvc

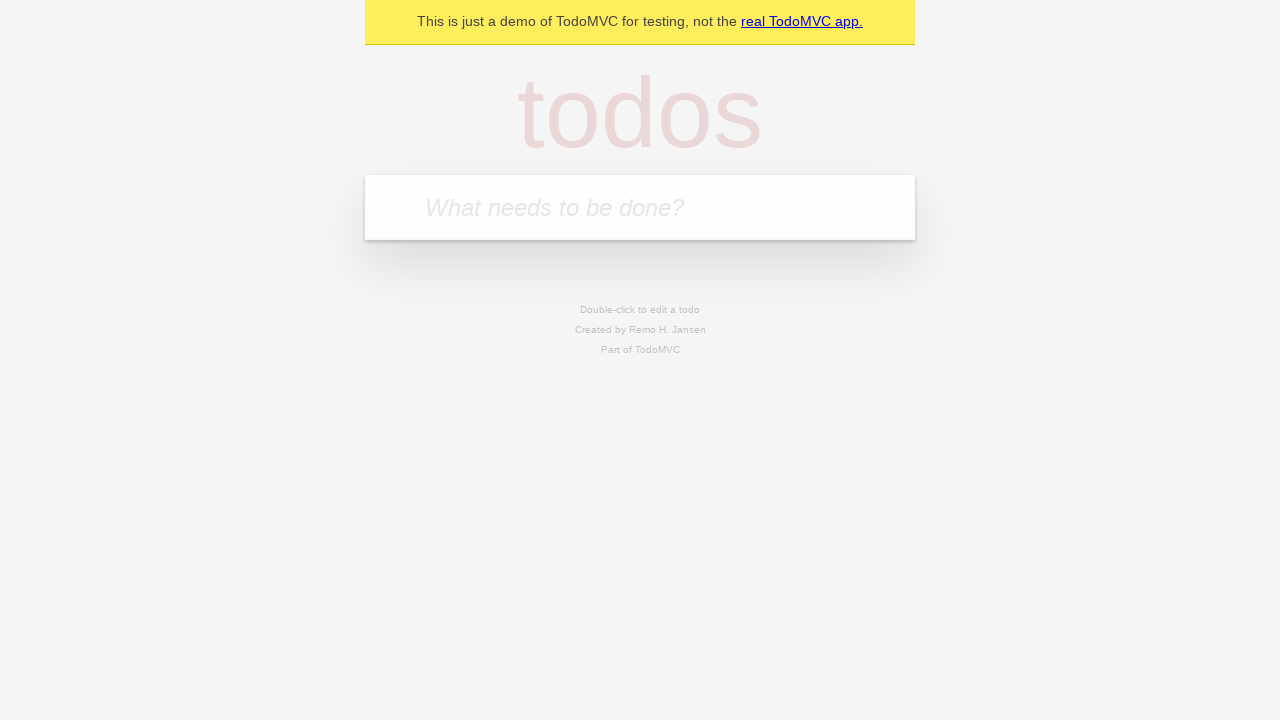

Filled input field with first todo item 'buy some cheese' on internal:attr=[placeholder="What needs to be done?"i]
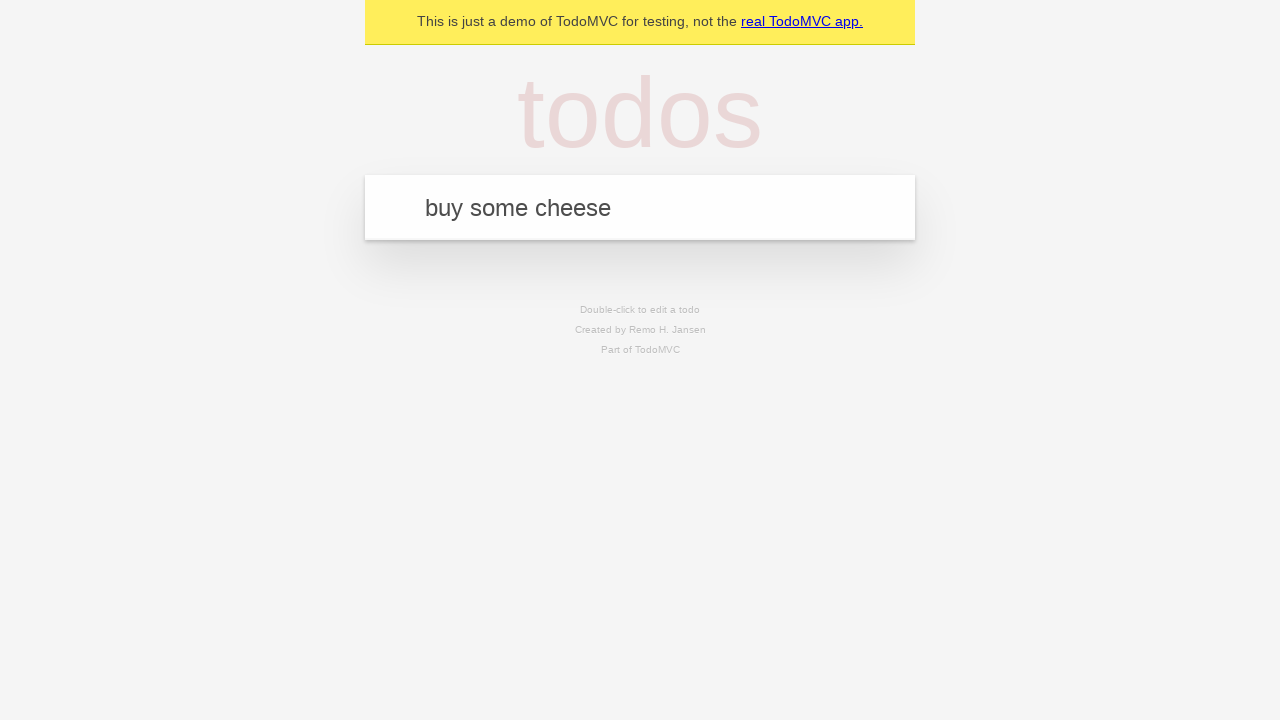

Pressed Enter to create first todo item on internal:attr=[placeholder="What needs to be done?"i]
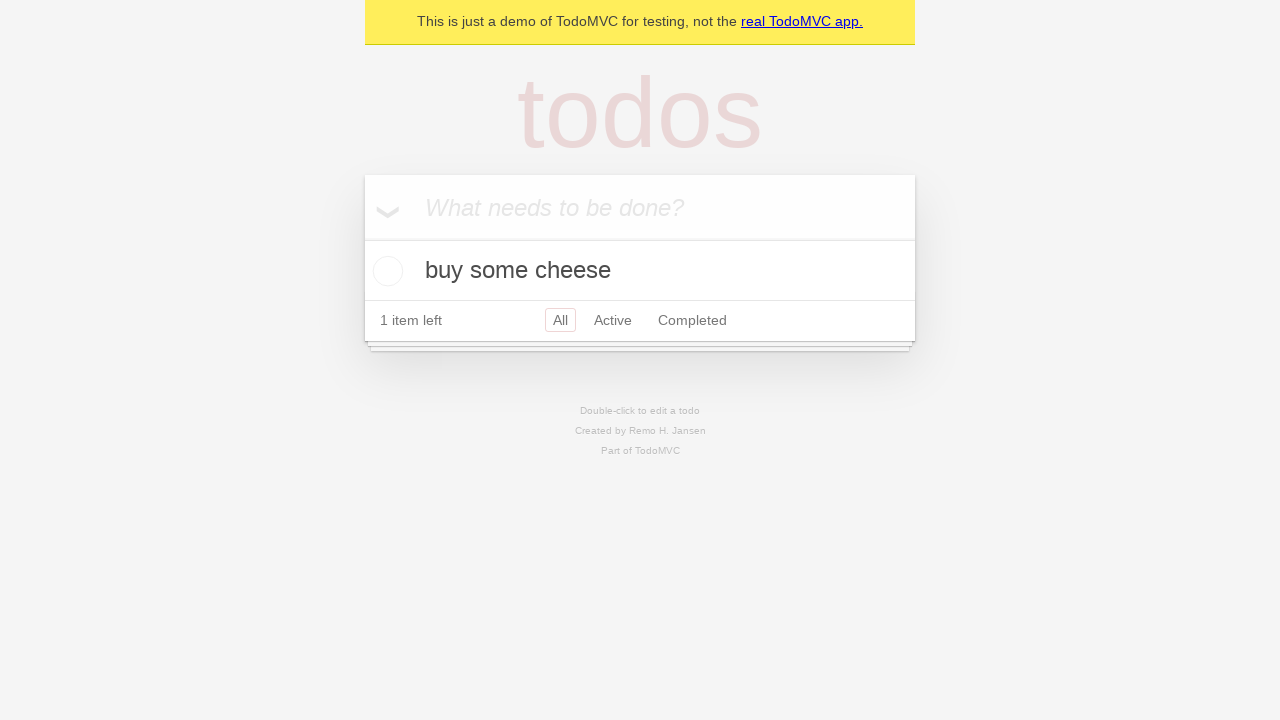

Filled input field with second todo item 'feed the cat' on internal:attr=[placeholder="What needs to be done?"i]
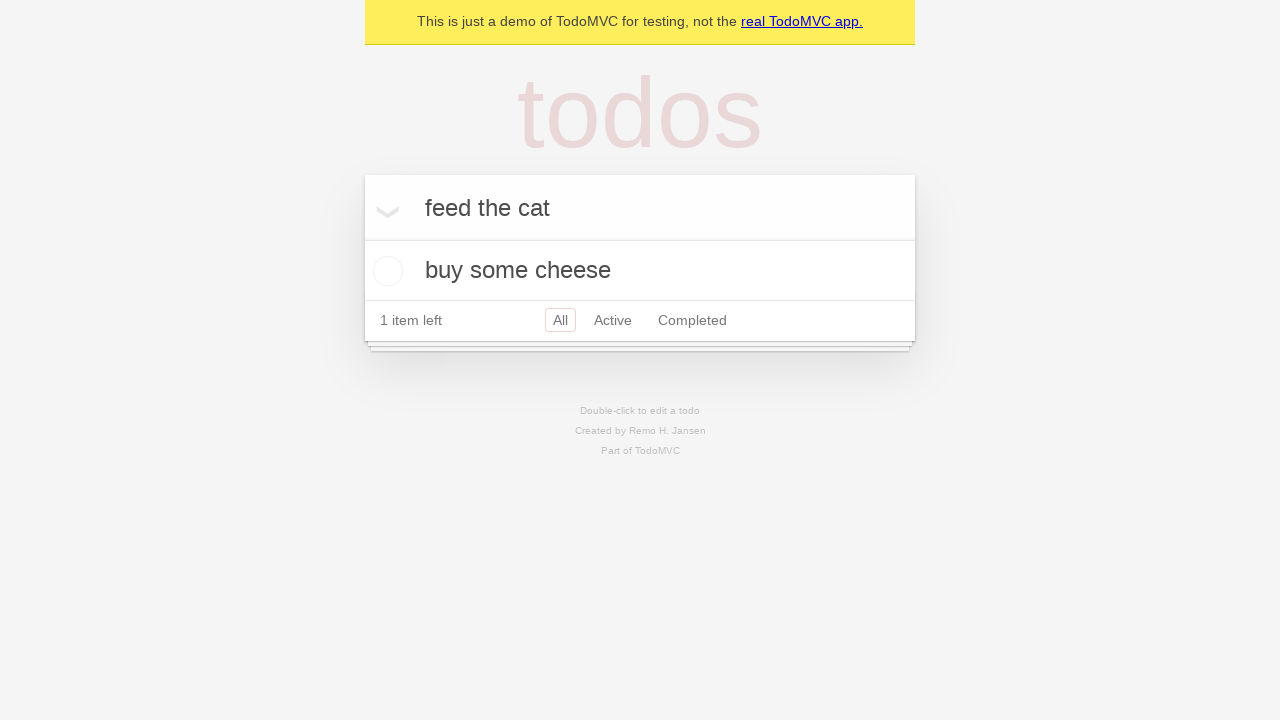

Pressed Enter to create second todo item on internal:attr=[placeholder="What needs to be done?"i]
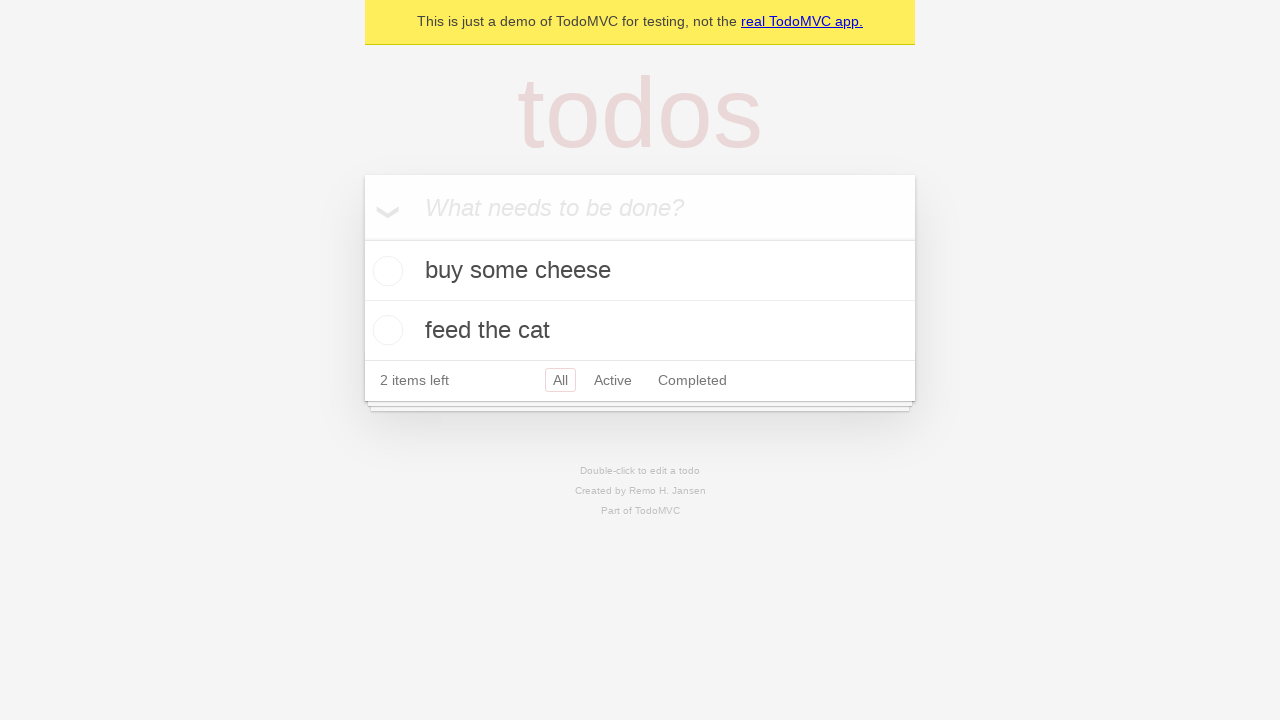

Filled input field with third todo item 'book a doctors appointment' on internal:attr=[placeholder="What needs to be done?"i]
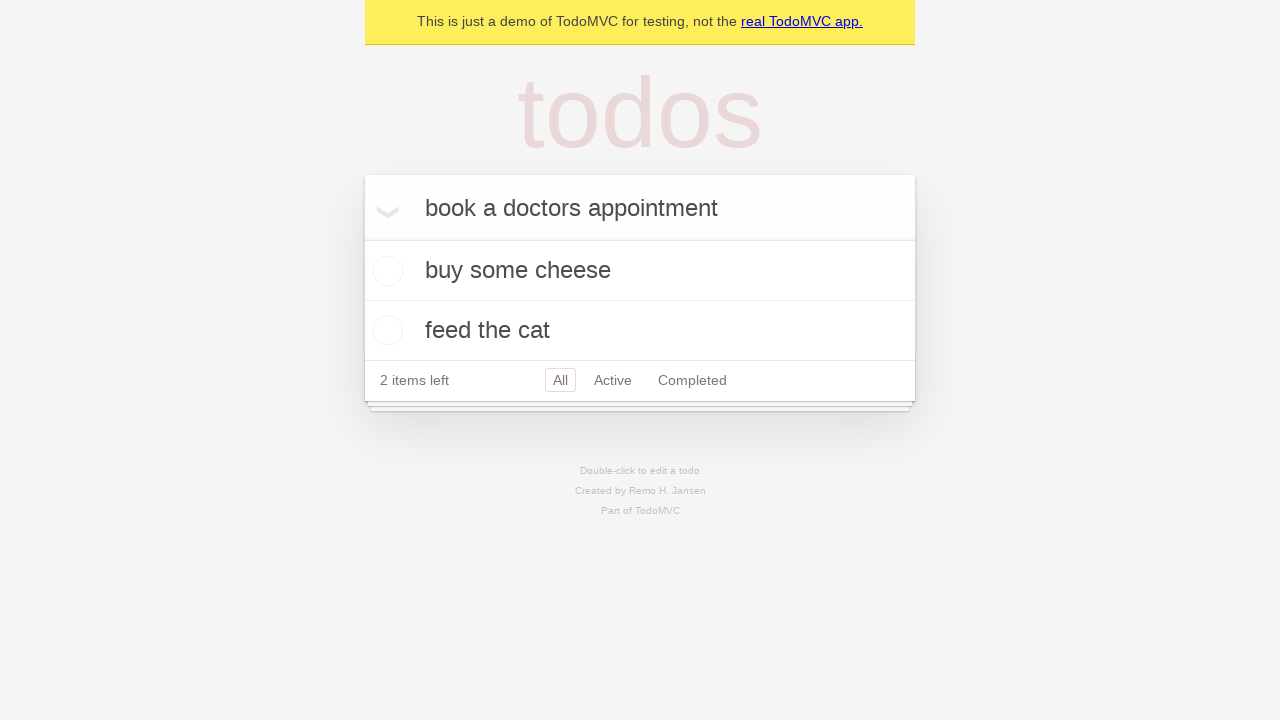

Pressed Enter to create third todo item on internal:attr=[placeholder="What needs to be done?"i]
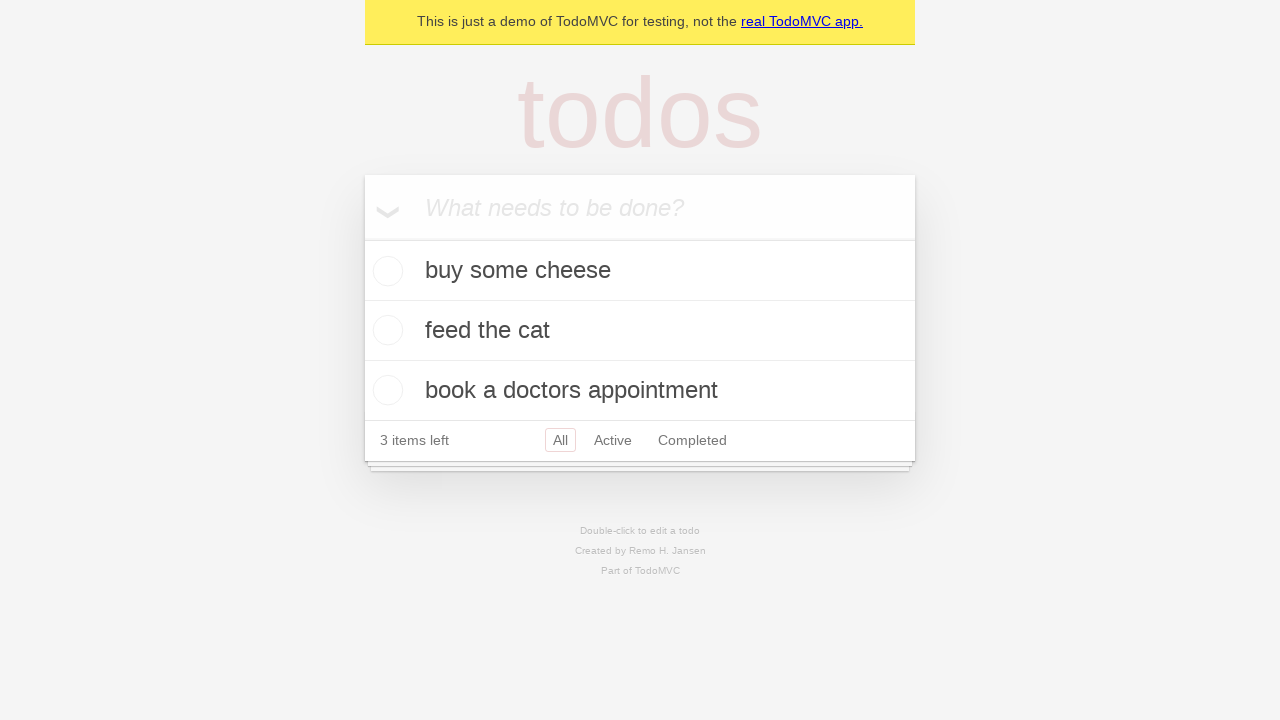

Checked the second todo item 'feed the cat' at (385, 330) on internal:testid=[data-testid="todo-item"s] >> nth=1 >> internal:role=checkbox
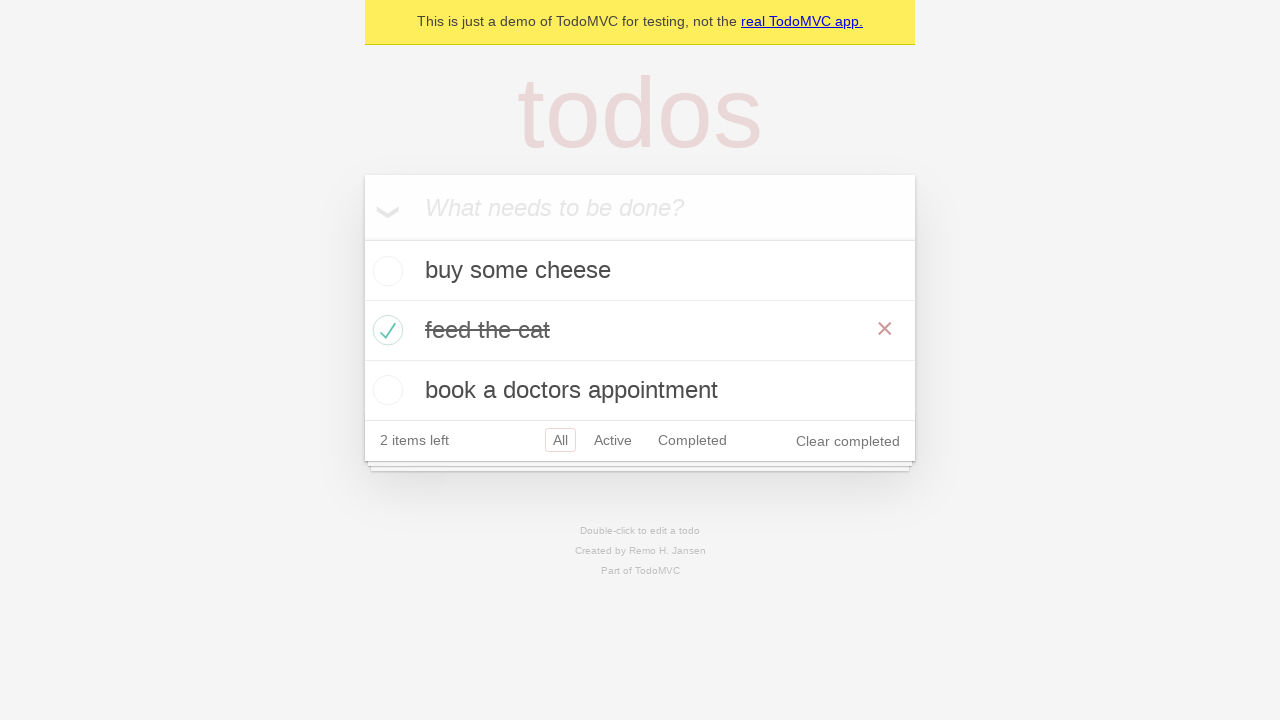

Clicked Active filter to show only active todo items at (613, 440) on internal:role=link[name="Active"i]
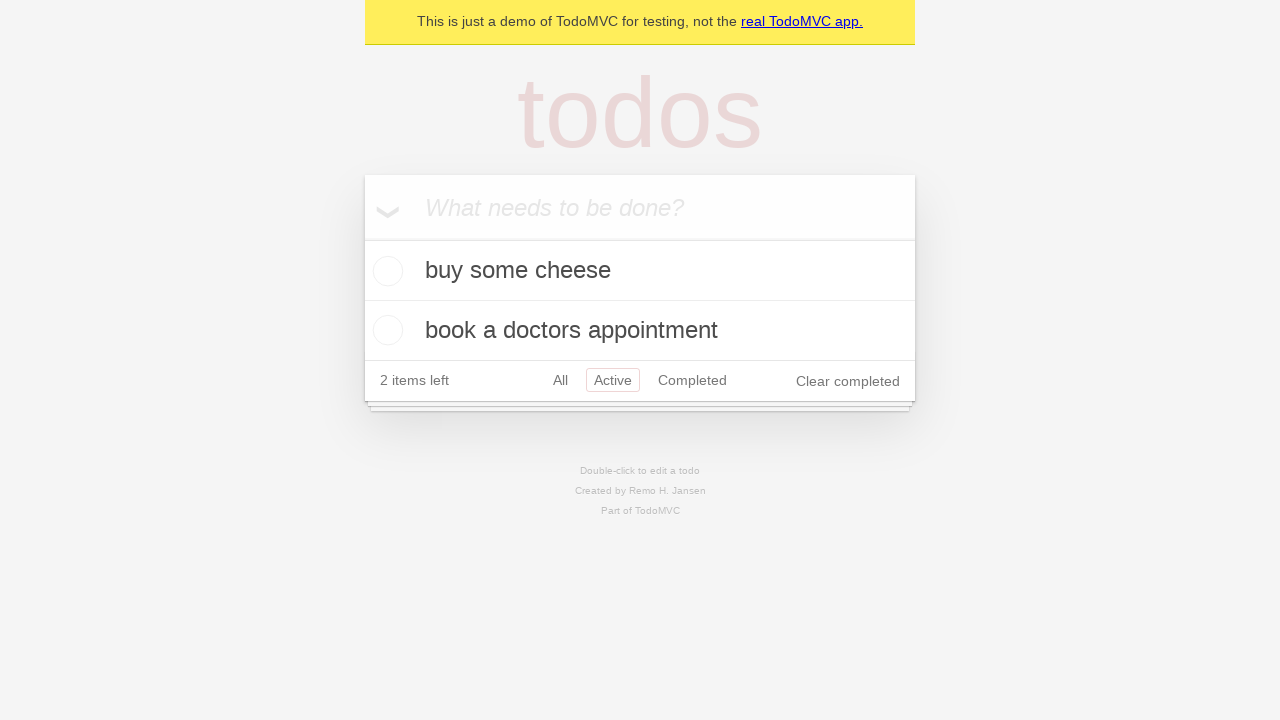

Clicked Completed filter to show only completed todo items at (692, 380) on internal:role=link[name="Completed"i]
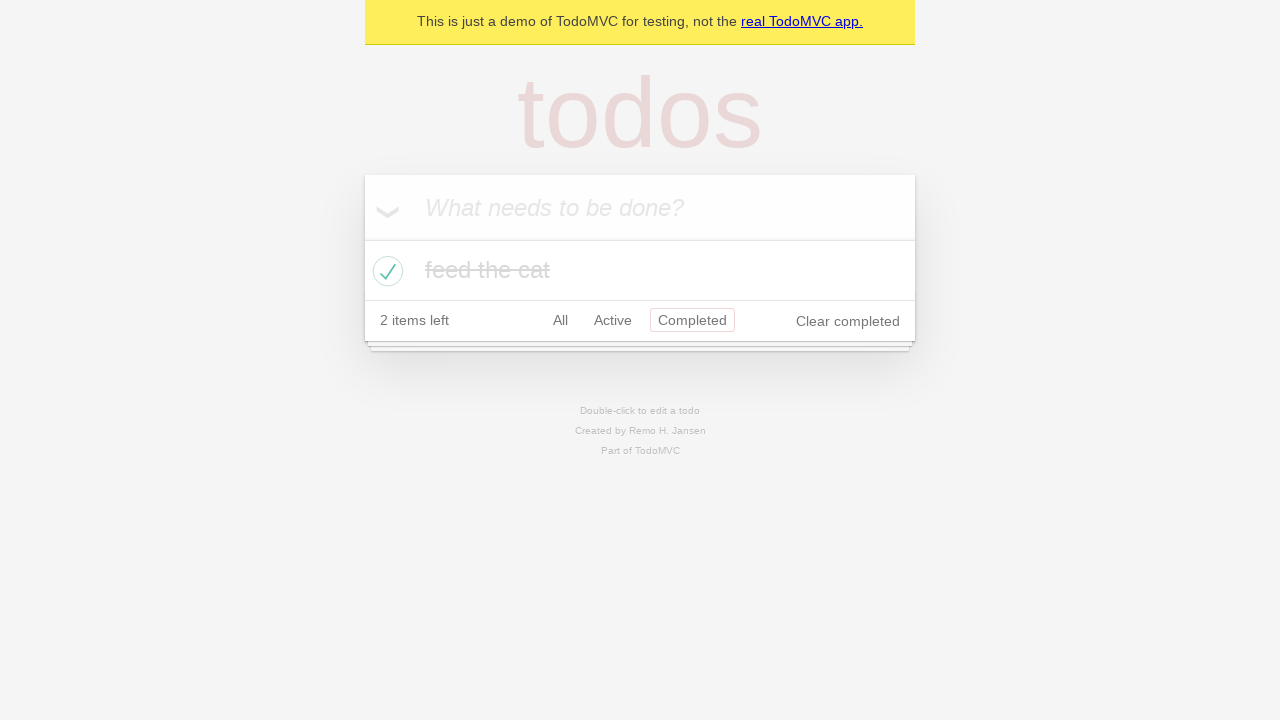

Clicked All filter to display all todo items at (560, 320) on internal:role=link[name="All"i]
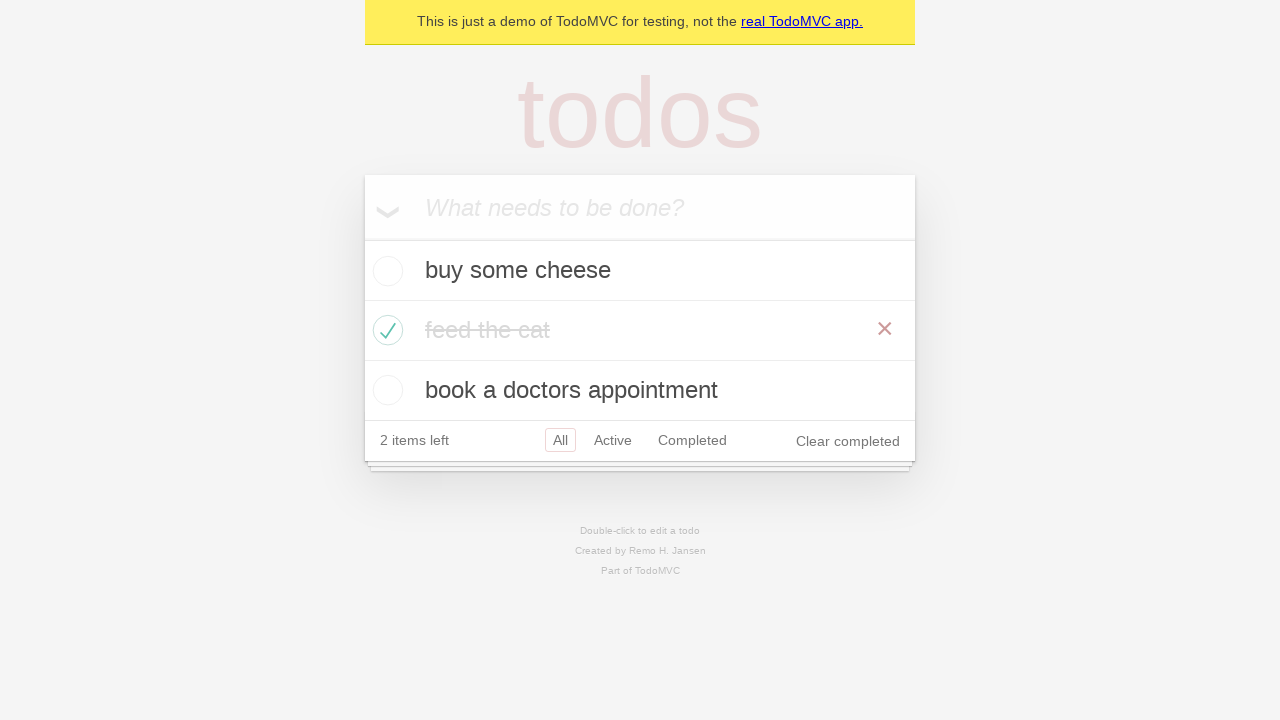

Verified that all todo items are now visible on the page
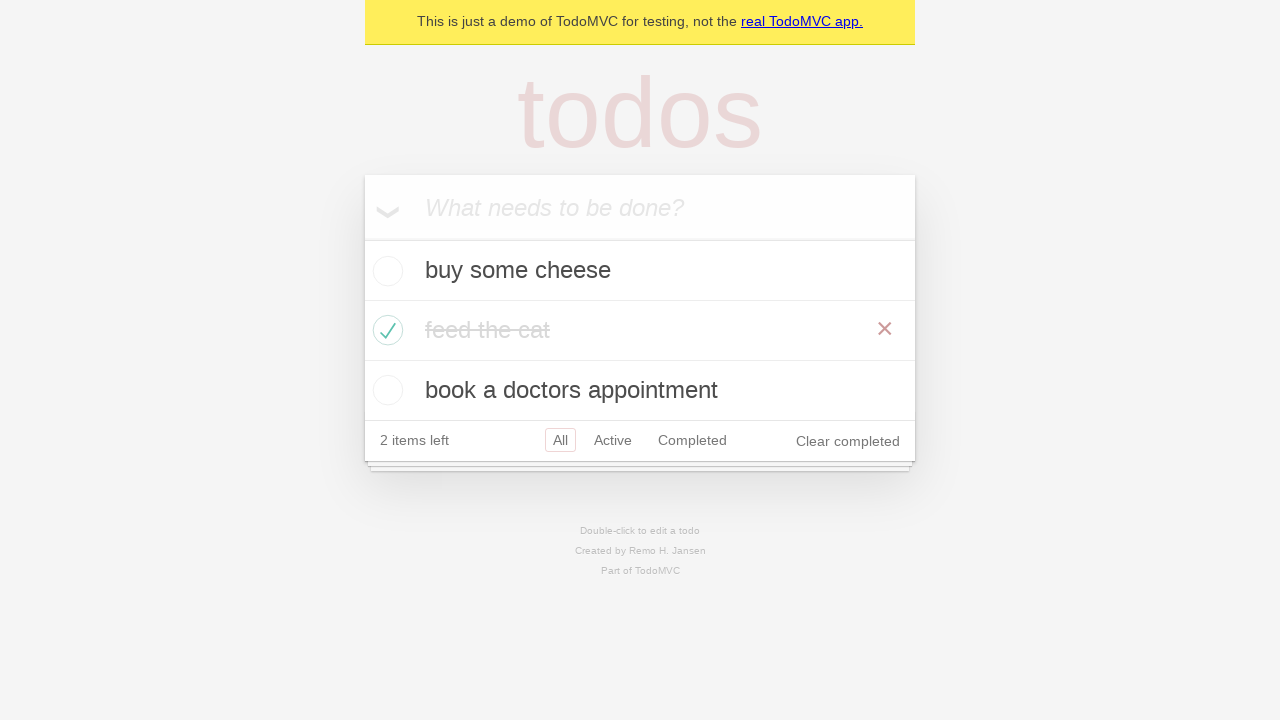

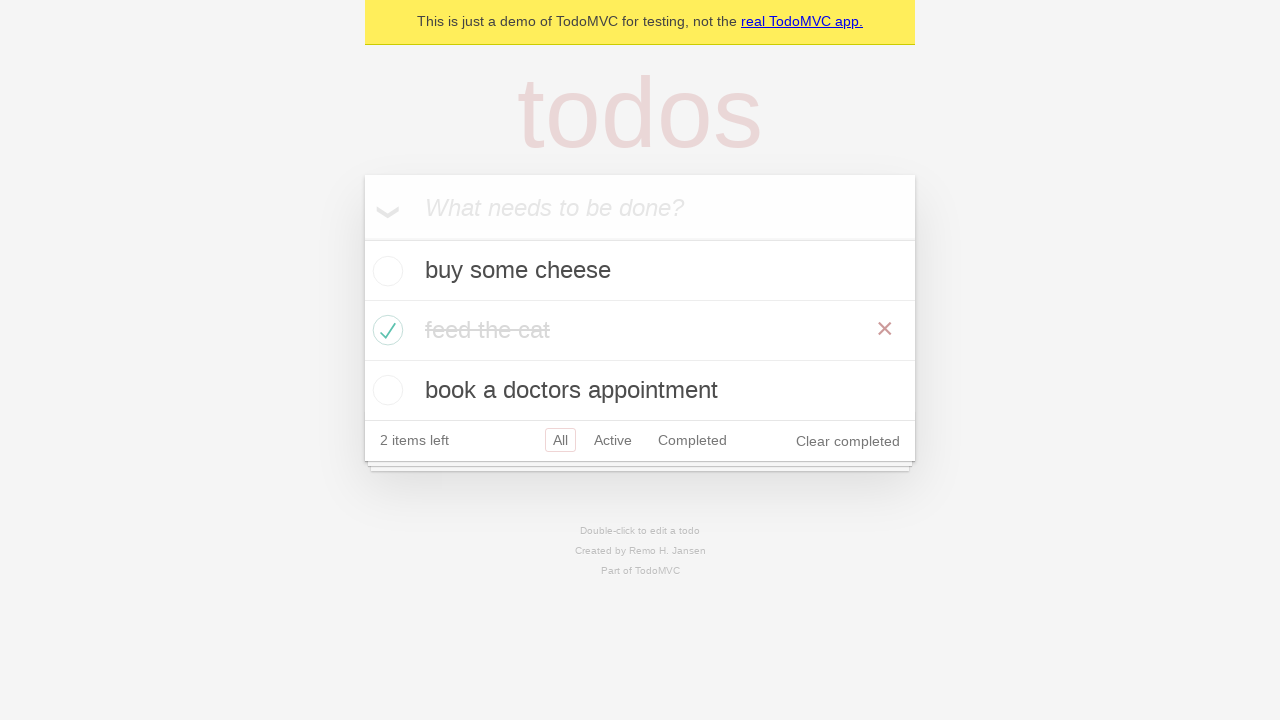